Opens the Network clothing retailer website and verifies it loads successfully

Starting URL: https://www.network.com.tr/

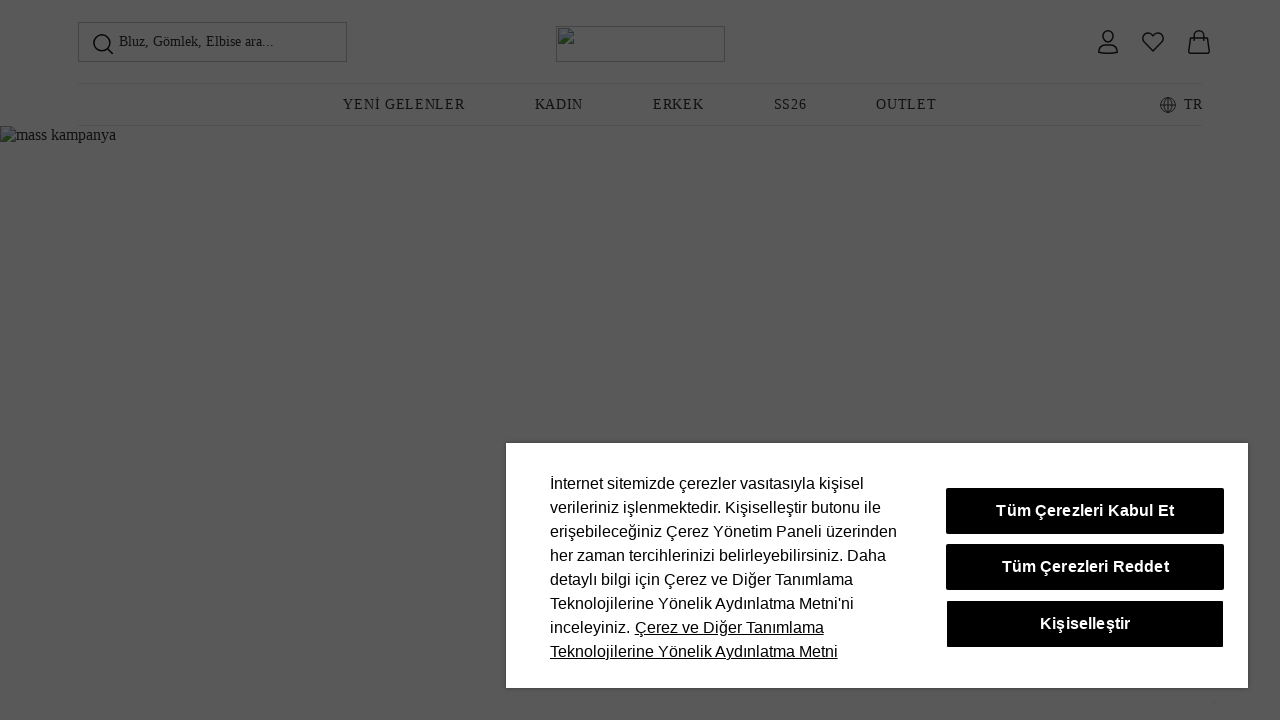

Waited for page DOM to load
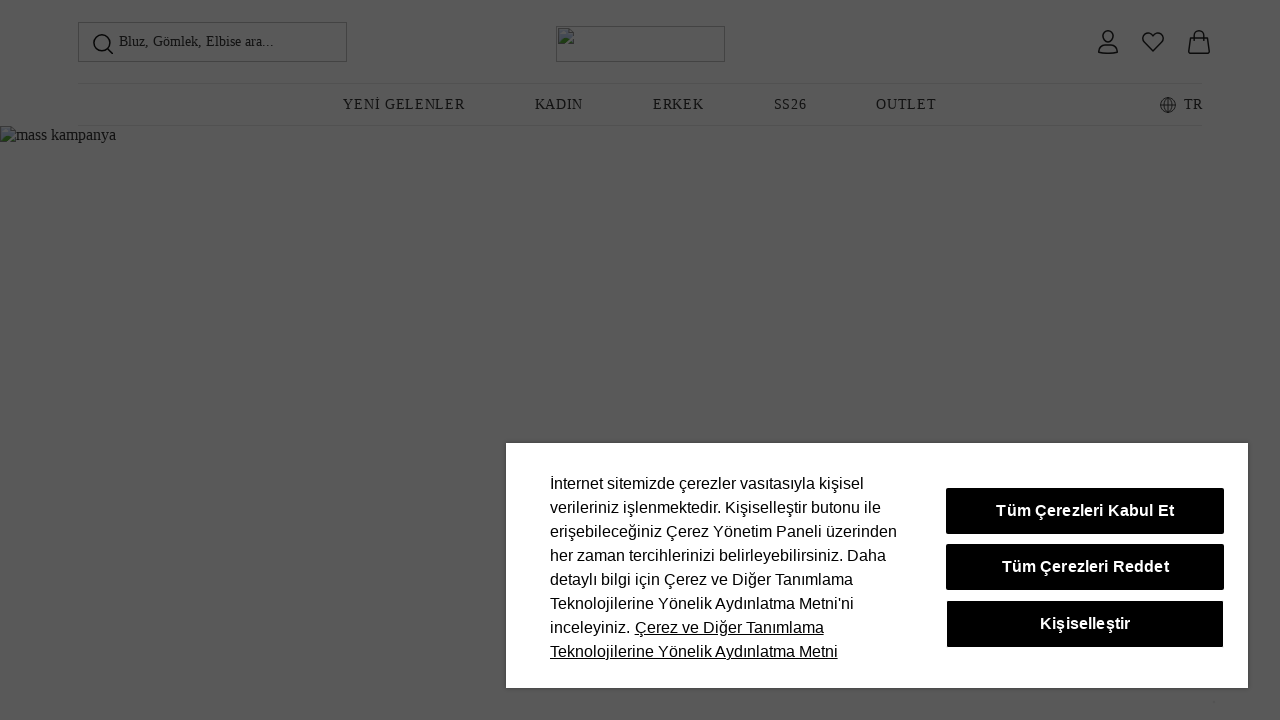

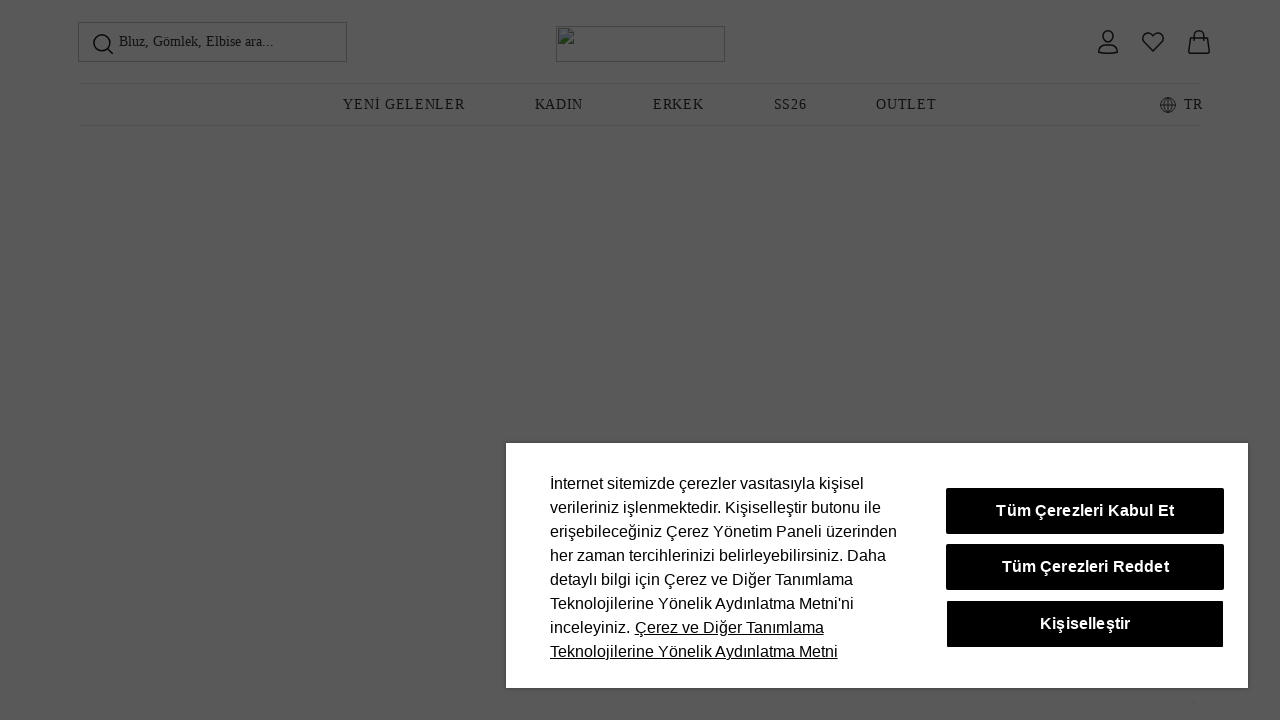